Tests a grocery shopping website by searching for products containing "ca", verifying the product count, adding items to cart (including a specific item and one containing "Cashews"), and verifying the brand logo text.

Starting URL: https://rahulshettyacademy.com/seleniumPractise/#/

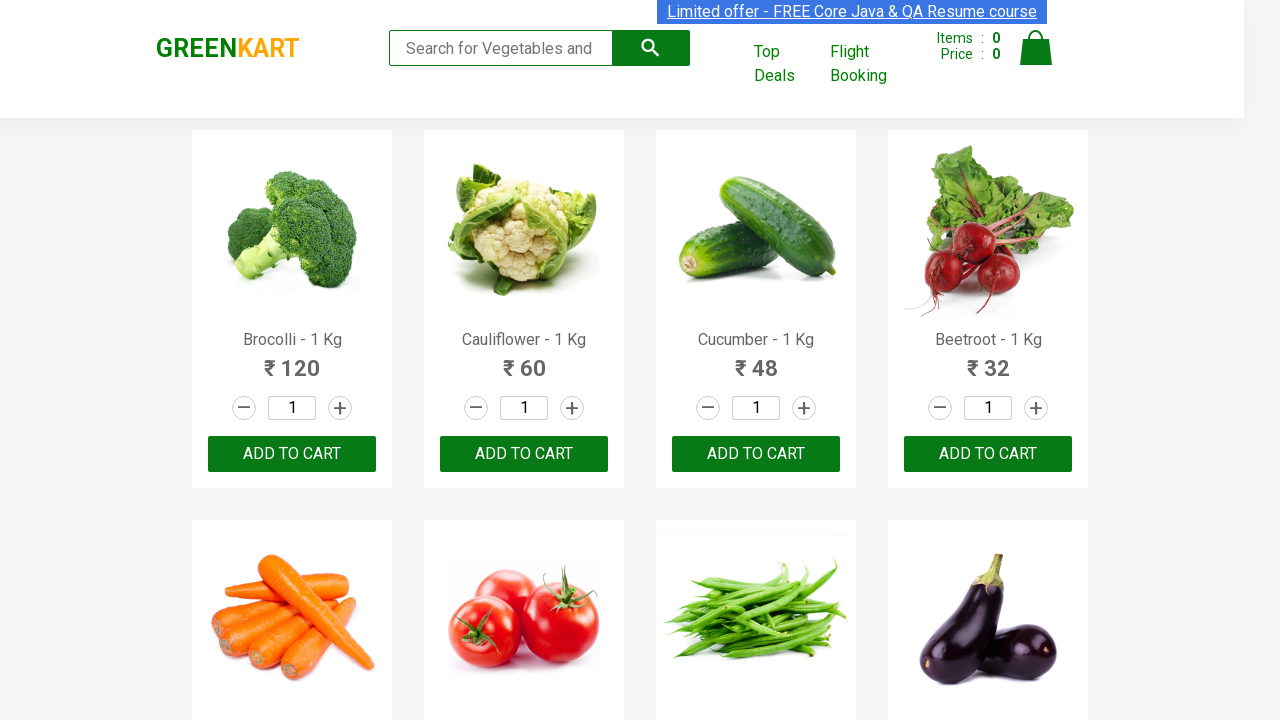

Filled search box with 'ca' to search for products on .search-keyword
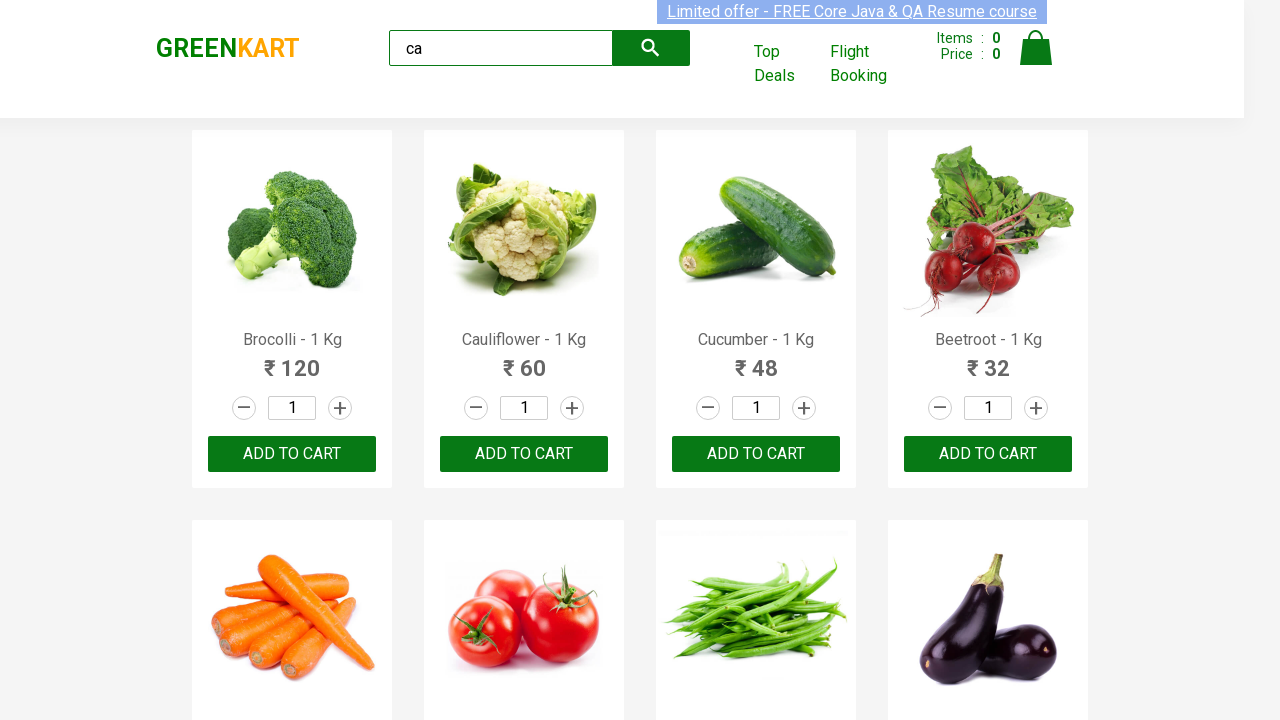

Waited 2 seconds for search results to load
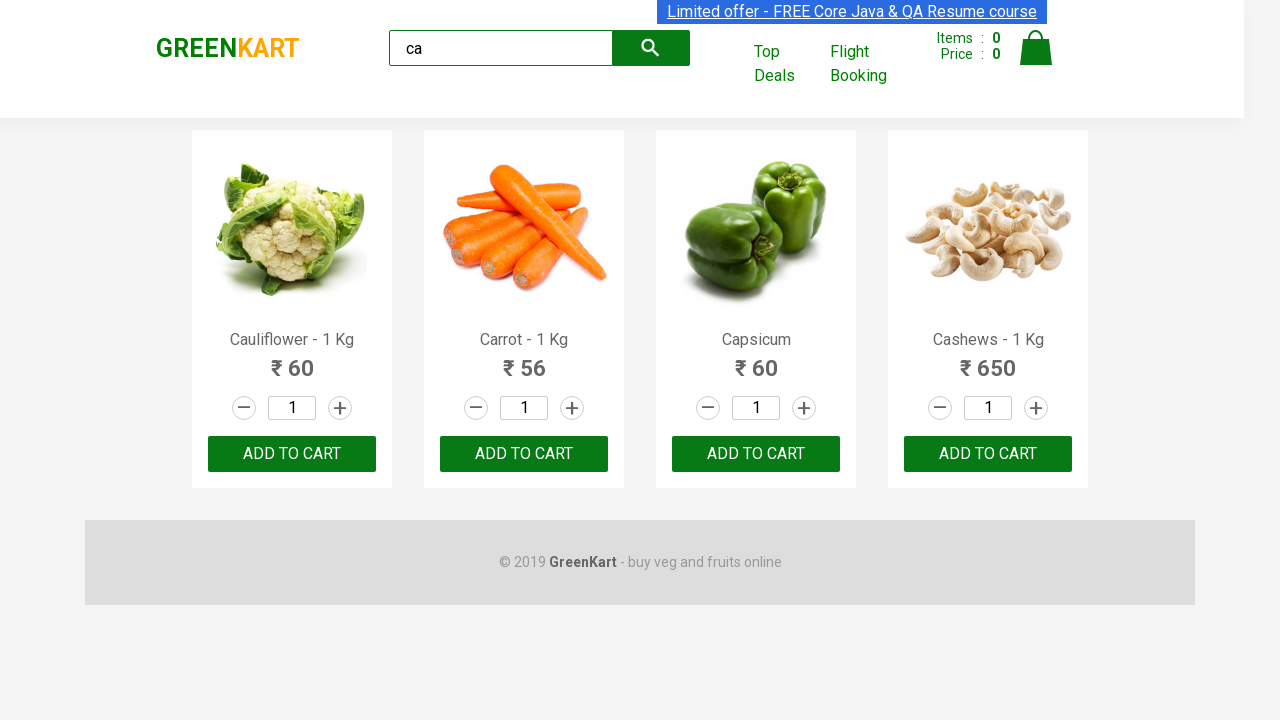

Waited for product elements to appear on page
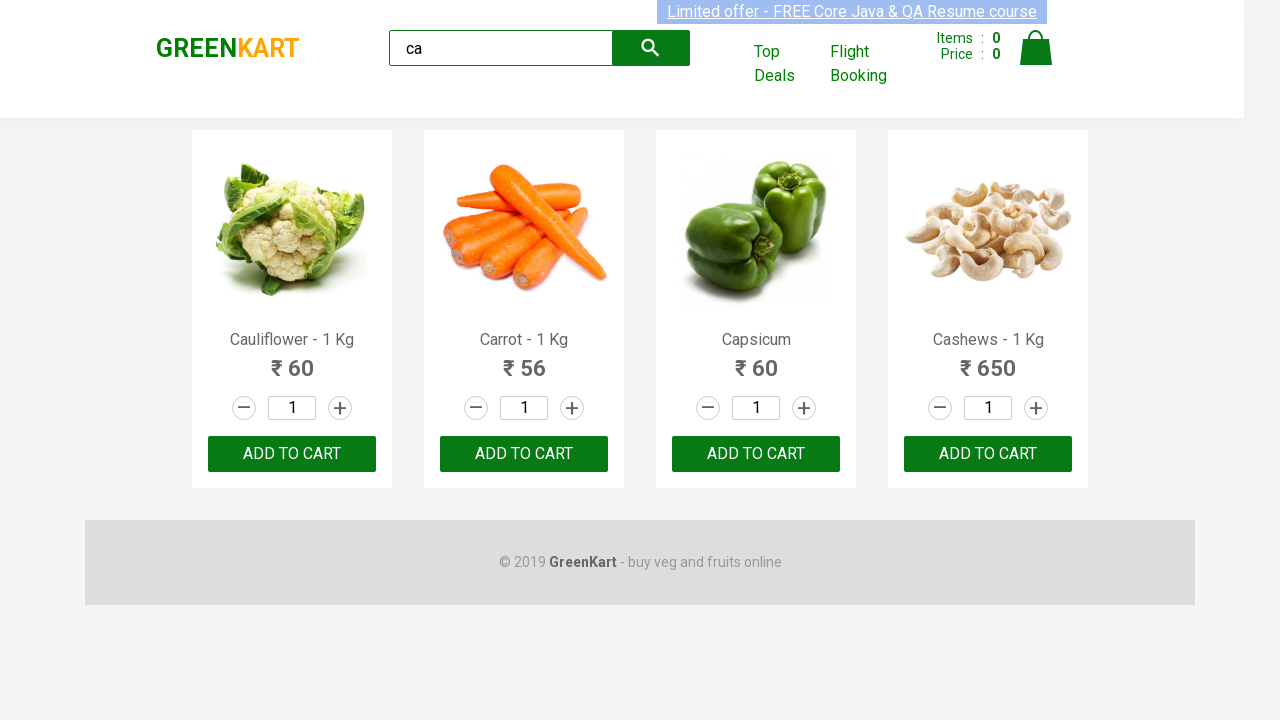

Clicked ADD TO CART button on the 3rd product at (756, 454) on .products .product >> nth=2 >> text=ADD TO CART
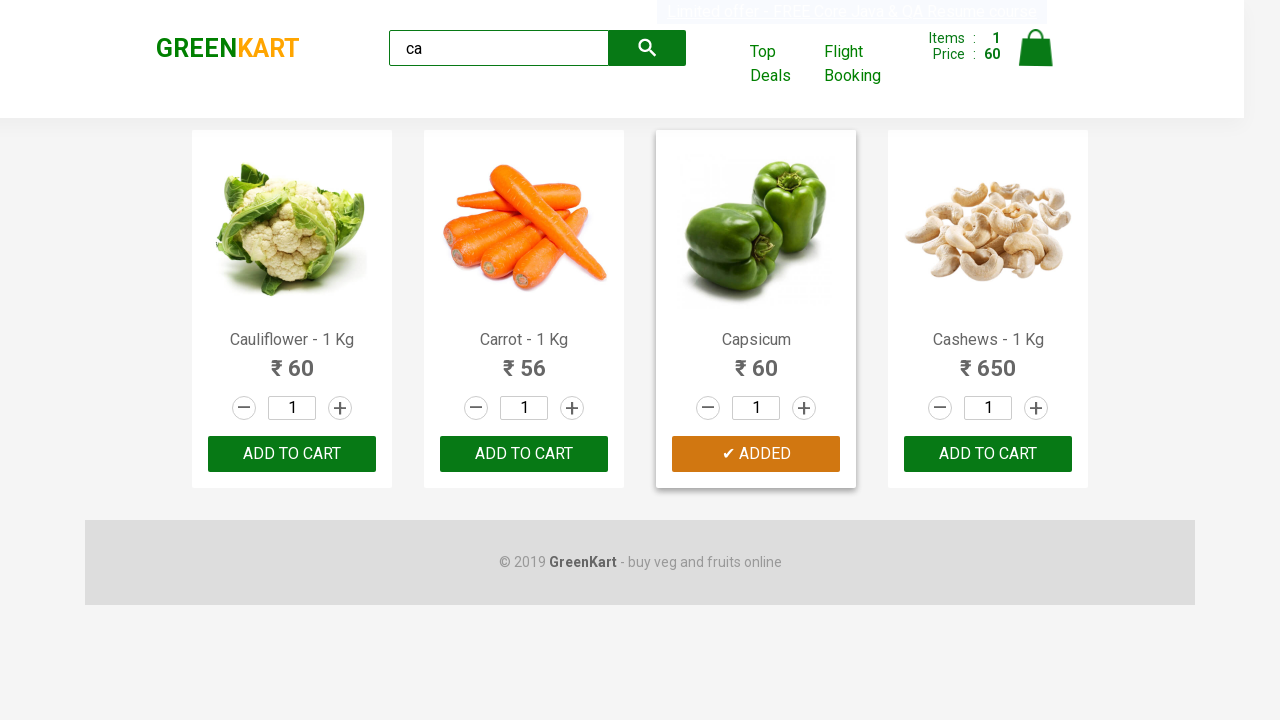

Found and clicked ADD TO CART button for Cashews product at (988, 454) on .products .product >> nth=3 >> button
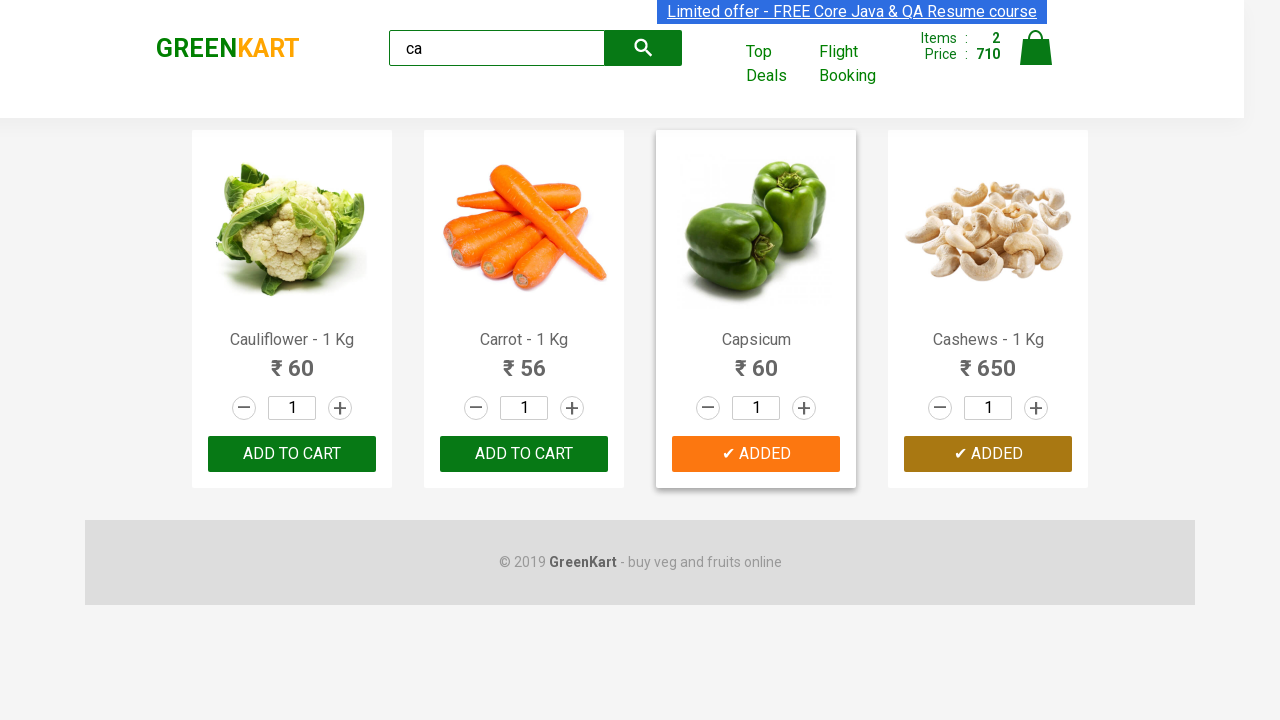

Waited for brand logo element to appear
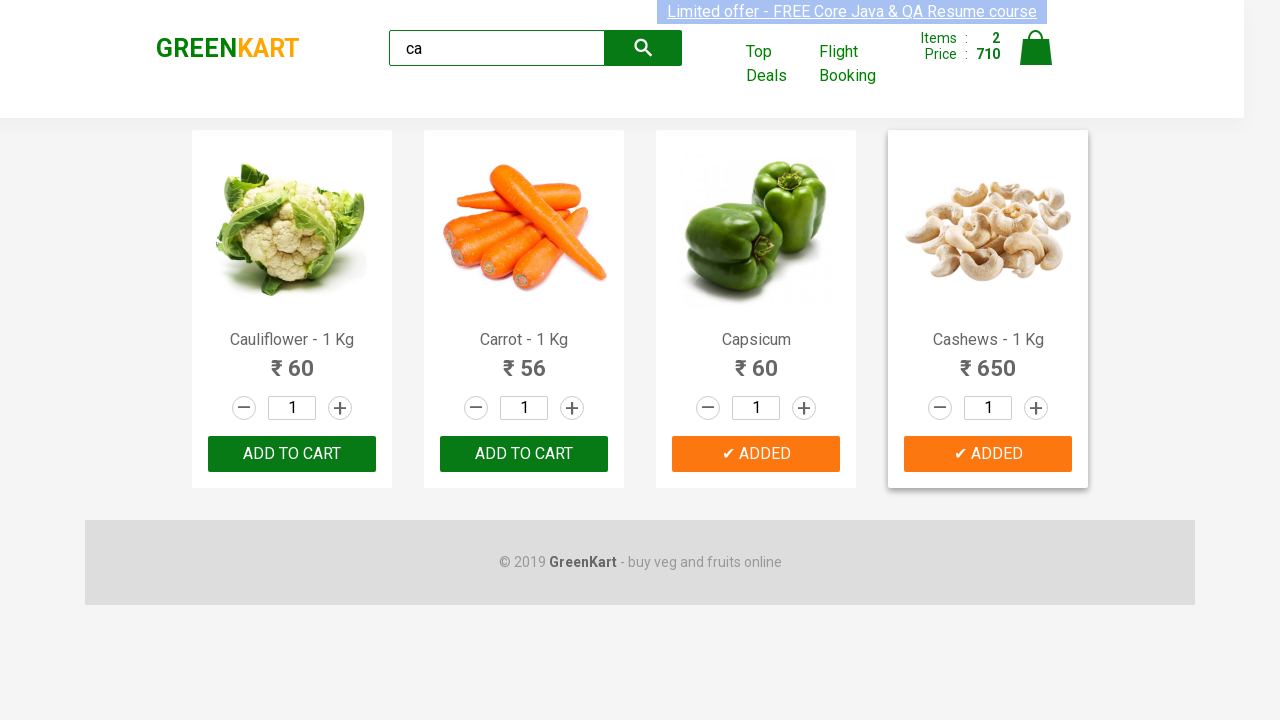

Verified brand logo text equals 'GREENKART'
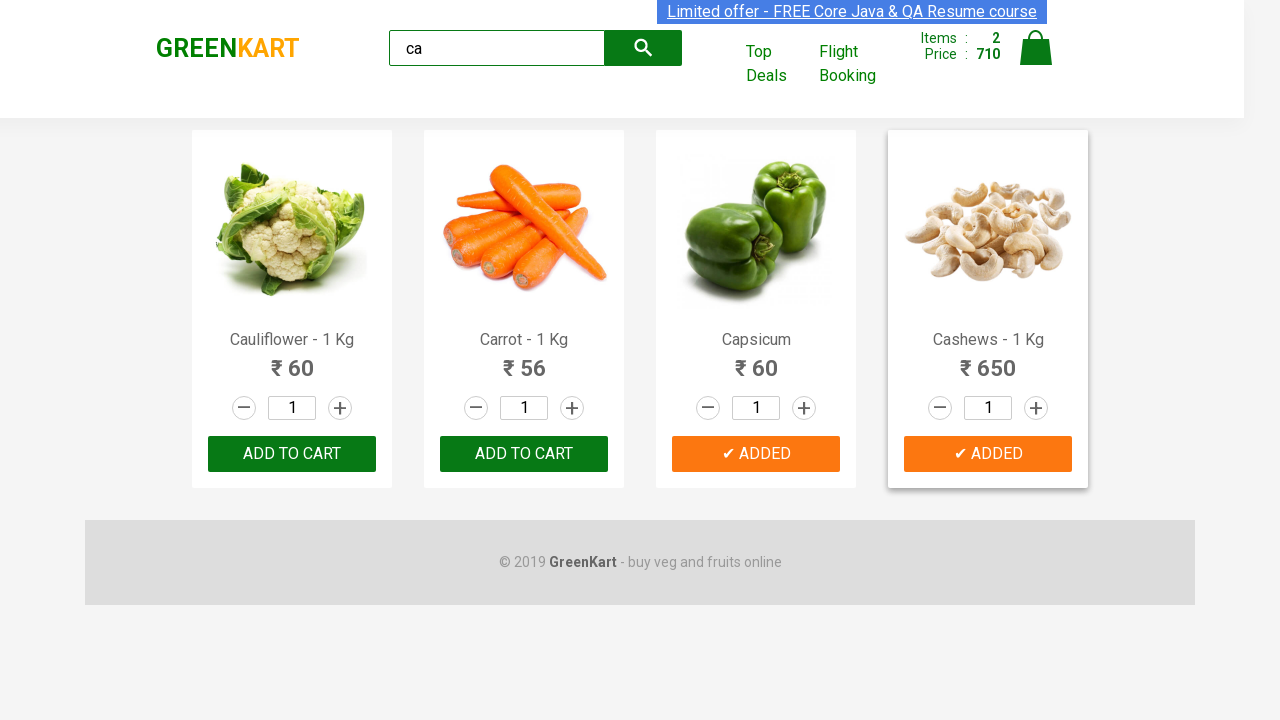

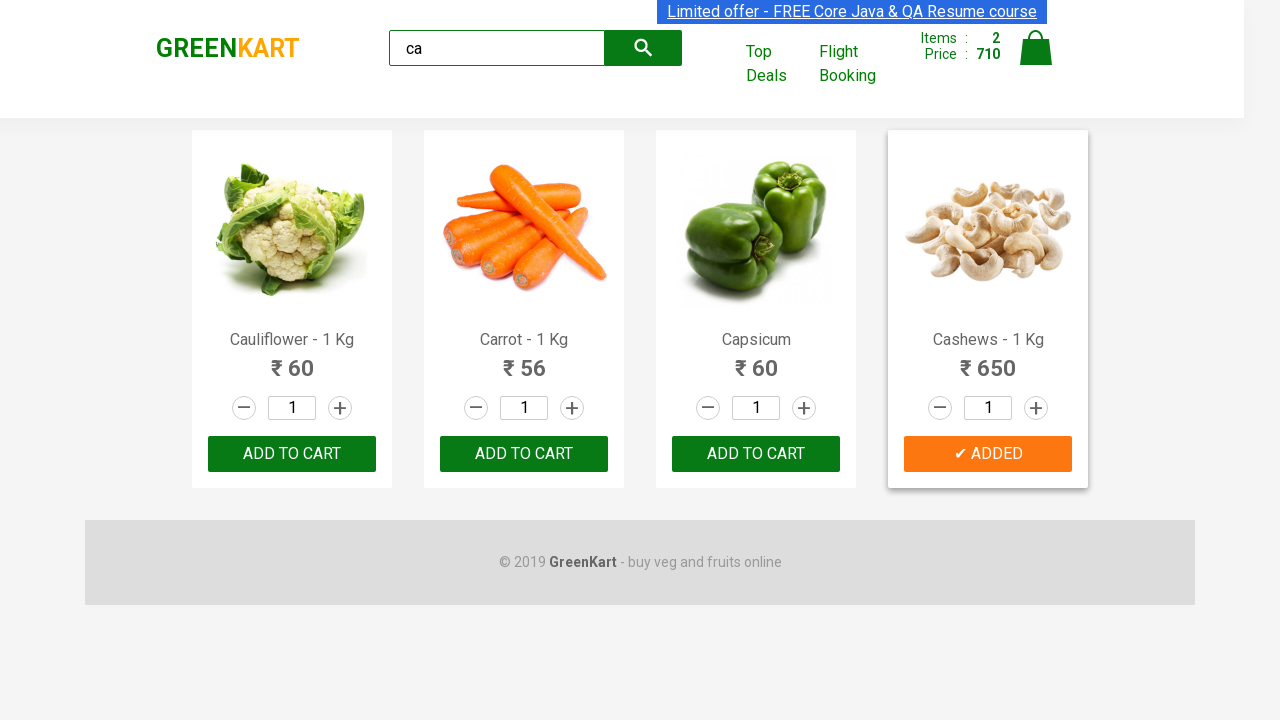